Selects Option 2 from the dropdown by value attribute

Starting URL: https://the-internet.herokuapp.com/dropdown

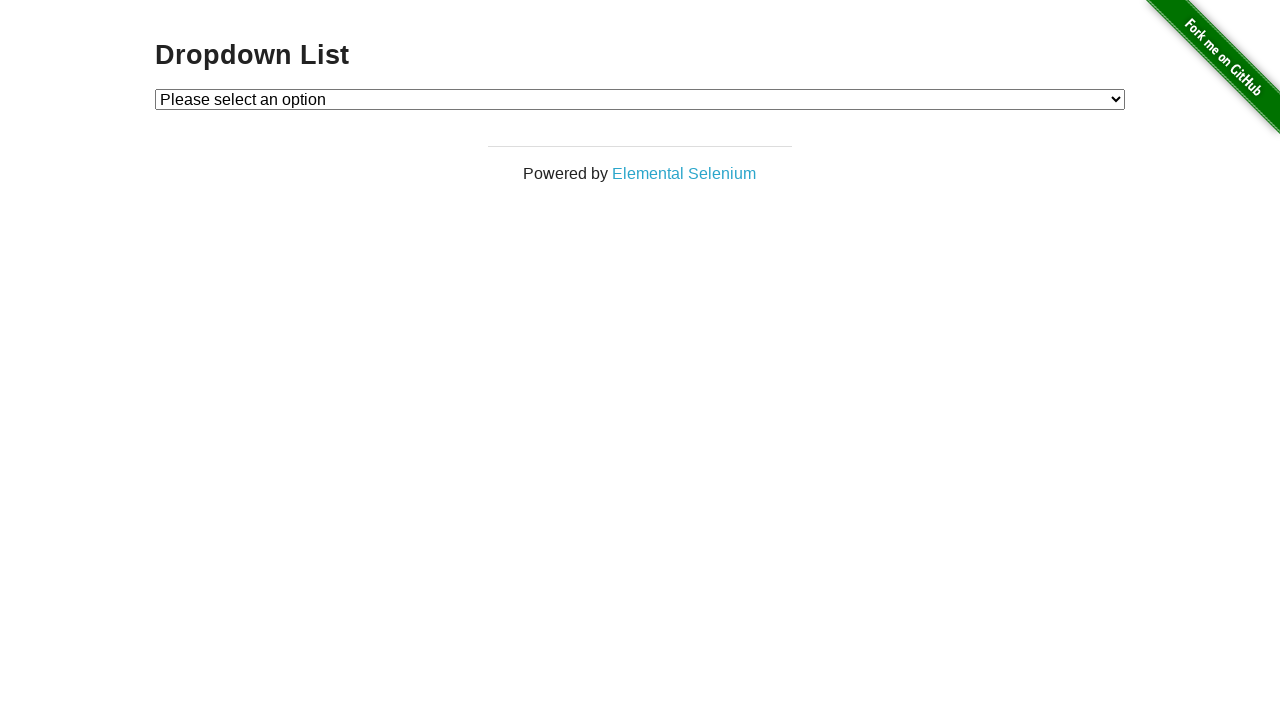

Navigated to dropdown page
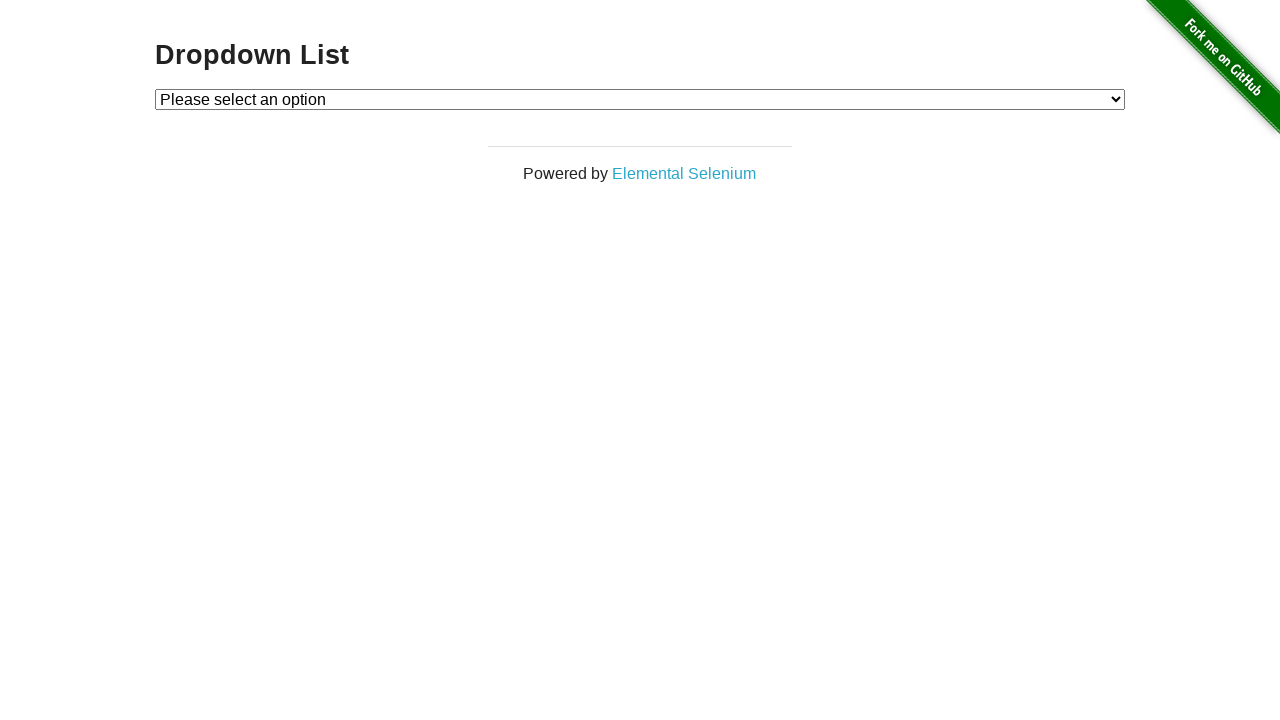

Selected Option 2 from dropdown by value attribute on #dropdown
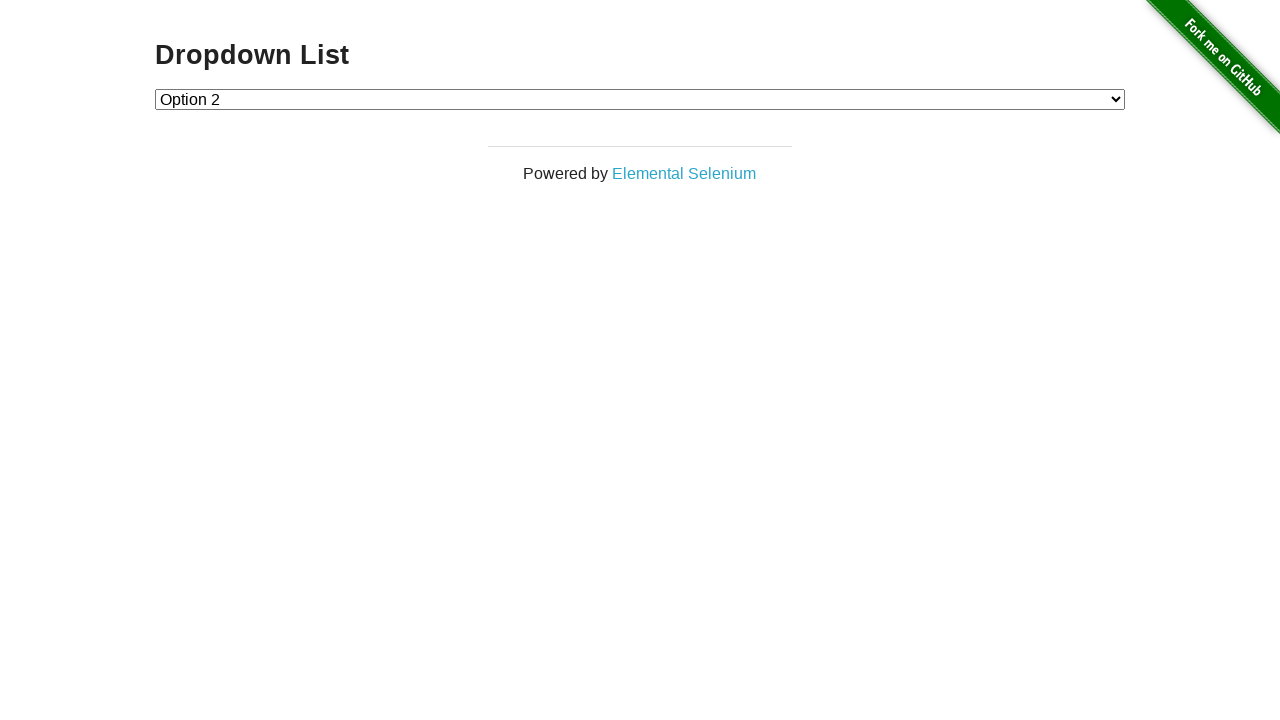

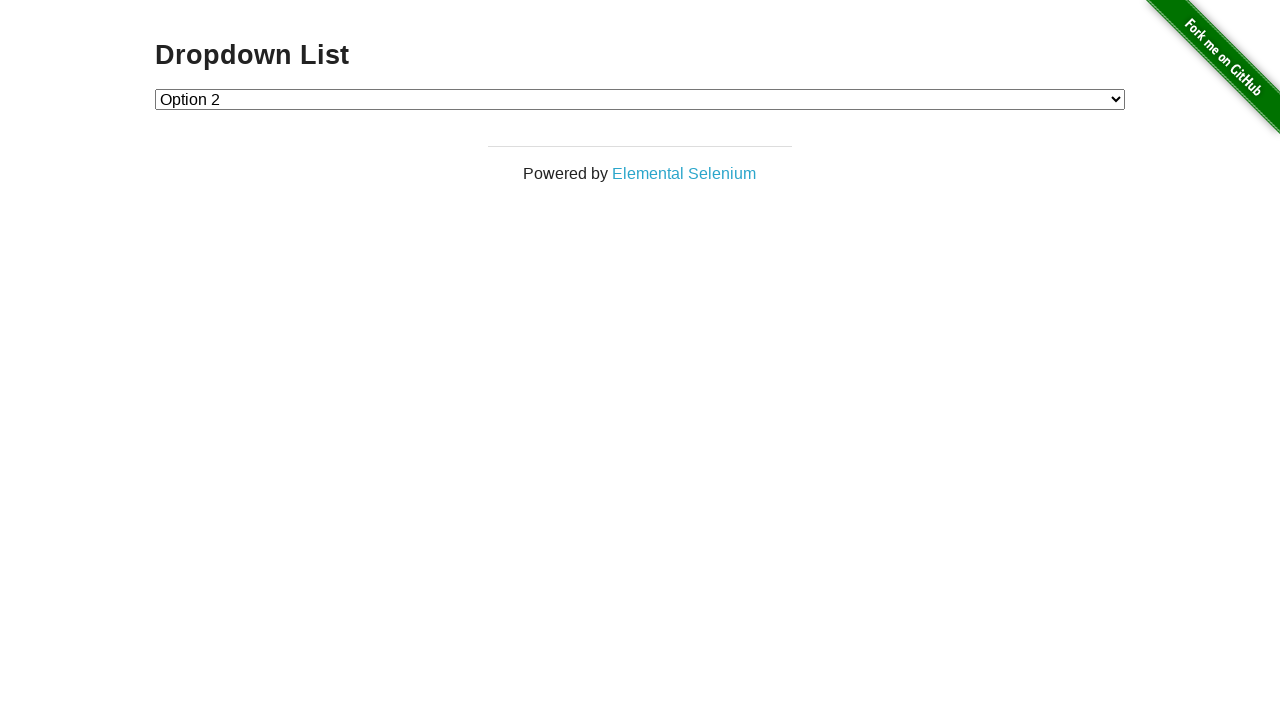